Navigates to the history/info section and clicks on a history image thumbnail to view the full-size image

Starting URL: https://www.99-bottles-of-beer.net/

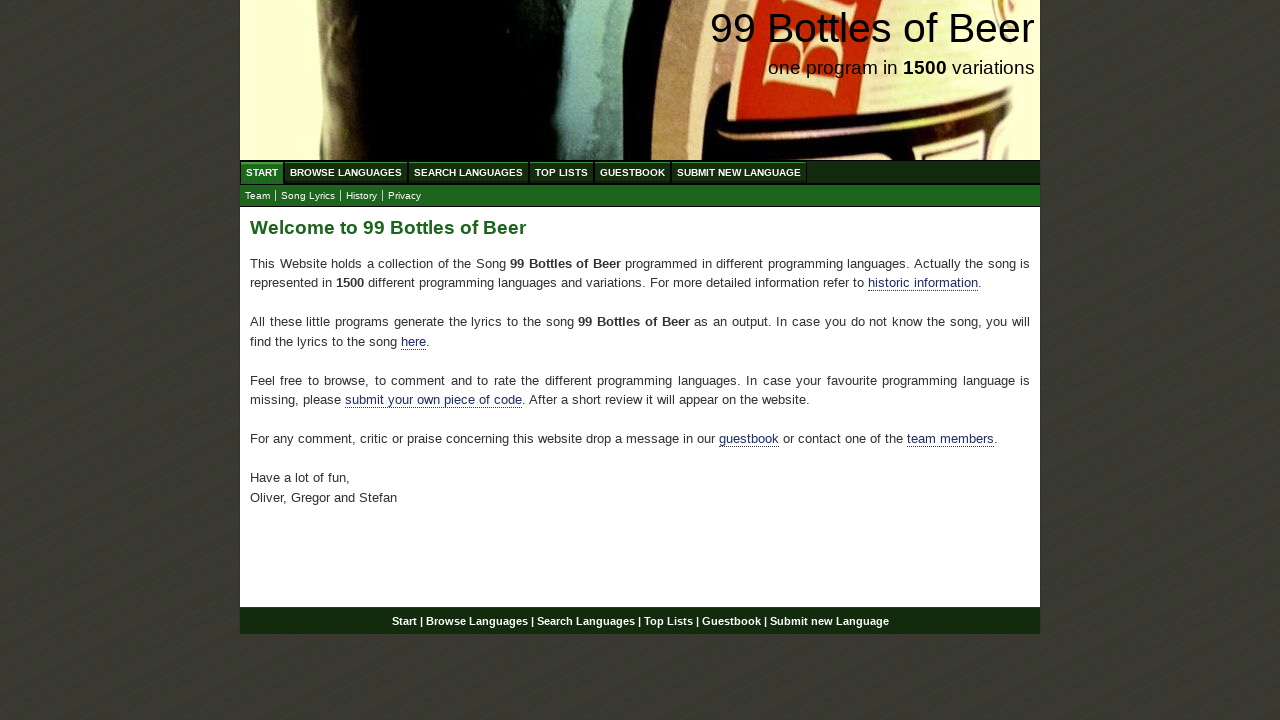

Clicked on the Info submenu link at (362, 196) on a[href*='info']
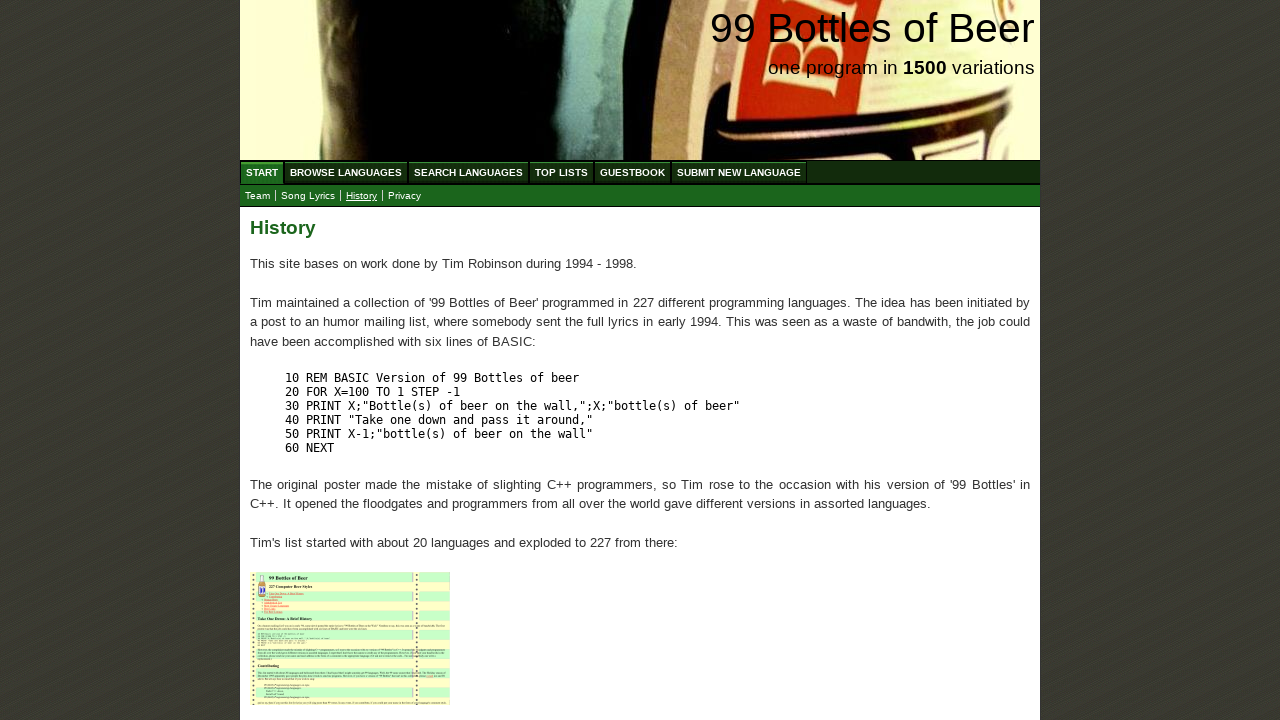

Clicked on history thumbnail image to view full-size version at (350, 639) on xpath=//div[@id='main']/p/a/img[@src='/images/history1_small.png']
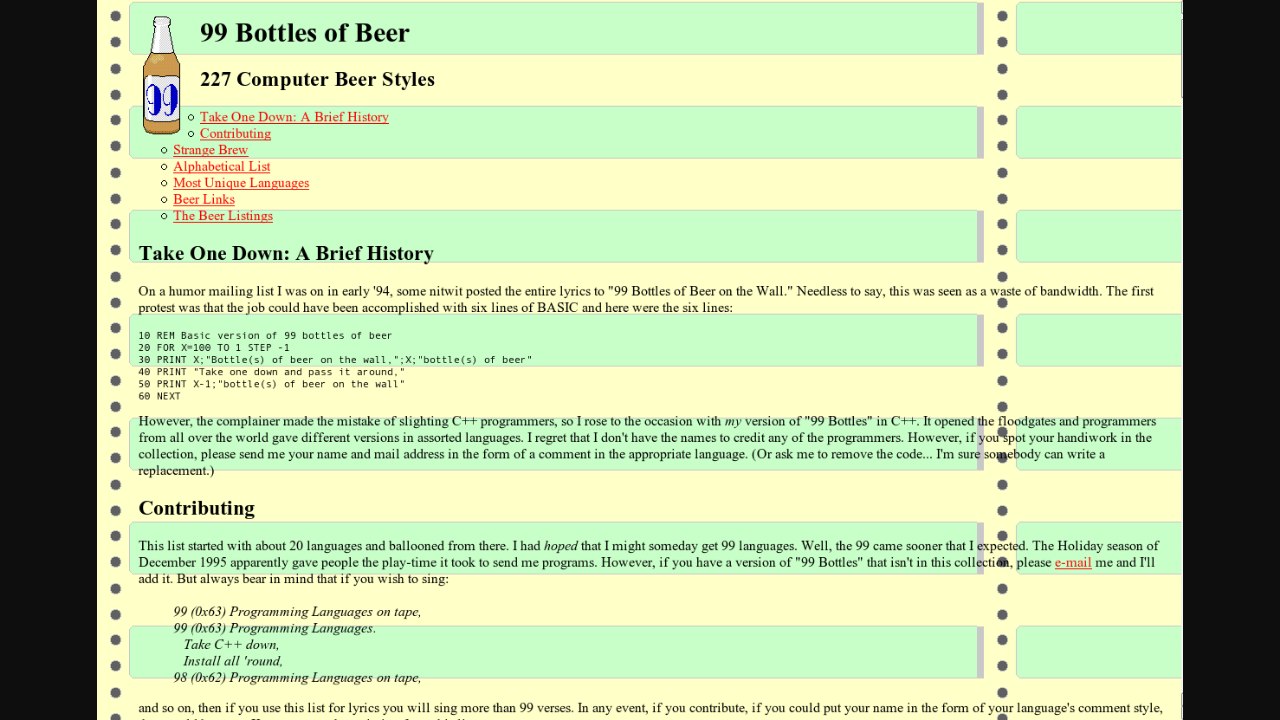

Verified navigation to full-size history image
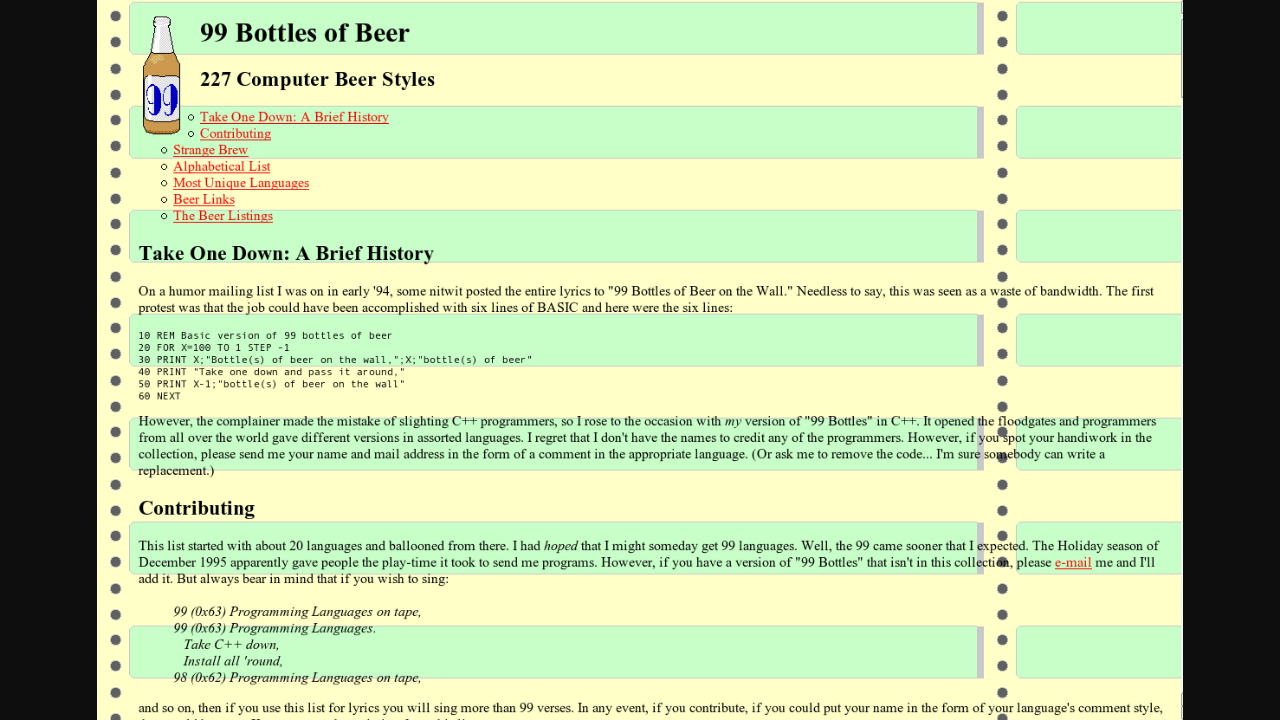

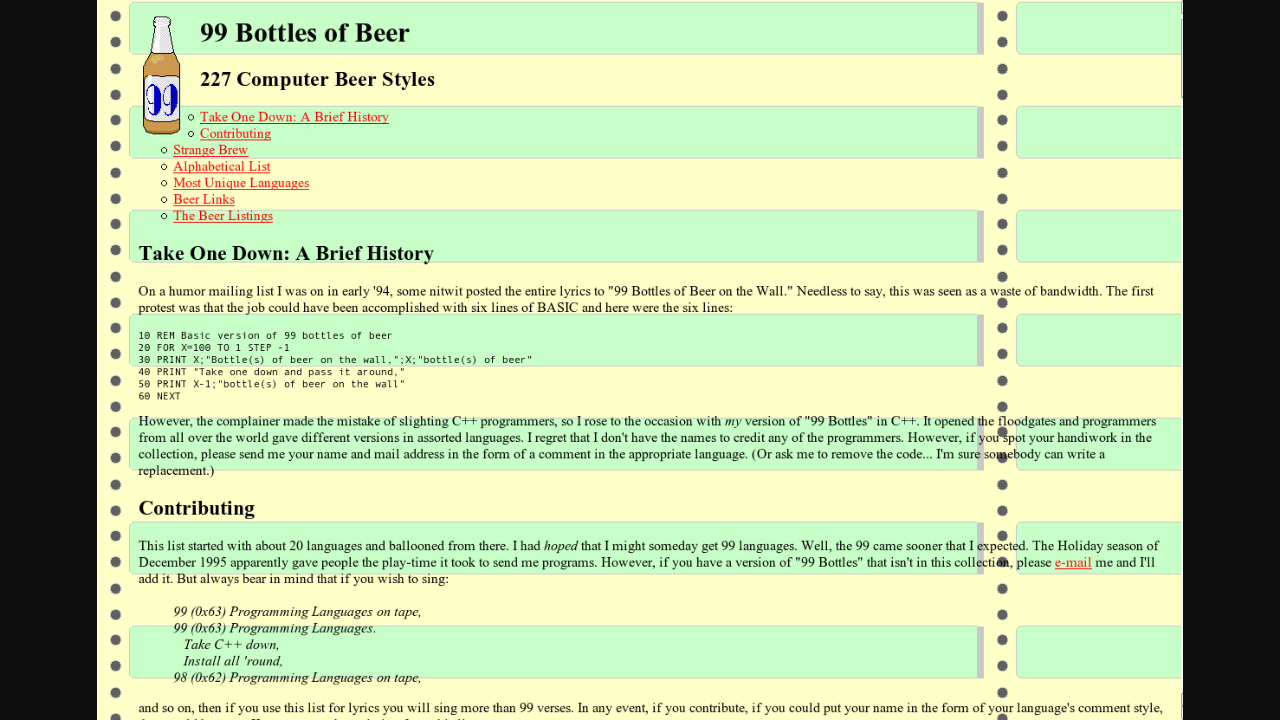